Tests navigation by clicking the 'A/B Testing' link on the HerokuApp homepage to verify link functionality.

Starting URL: https://the-internet.herokuapp.com/

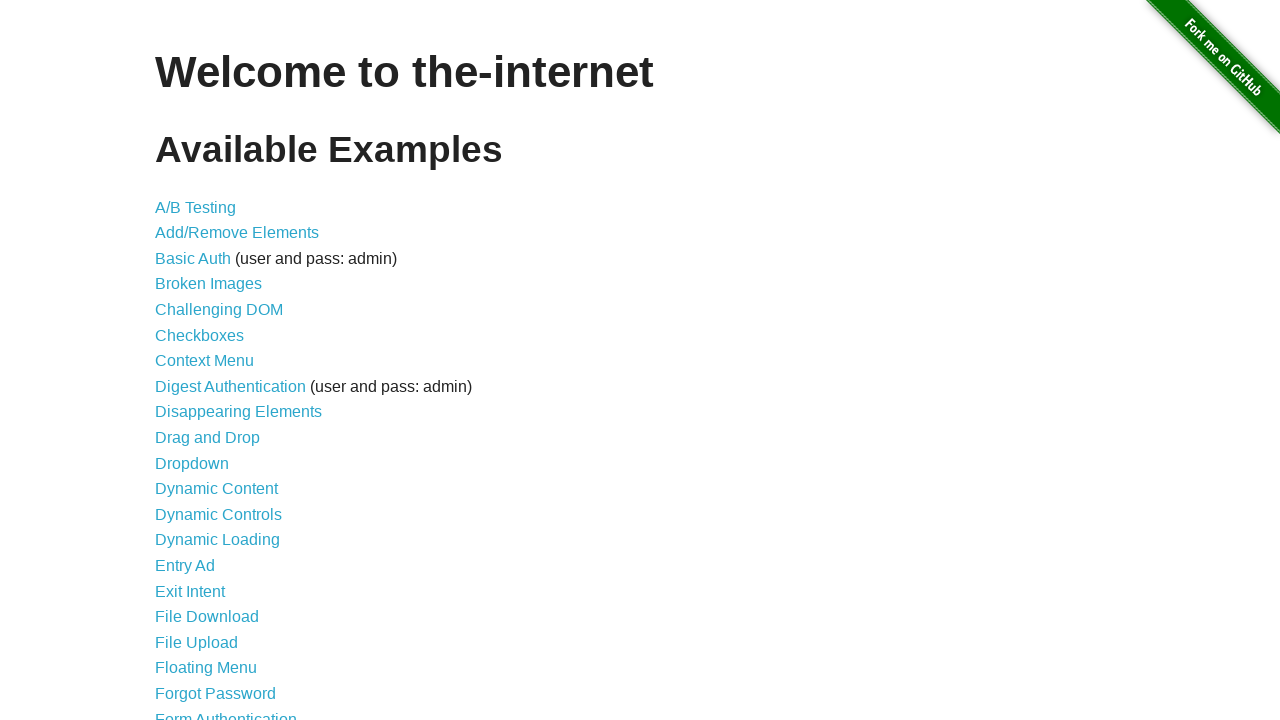

Navigated to HerokuApp homepage
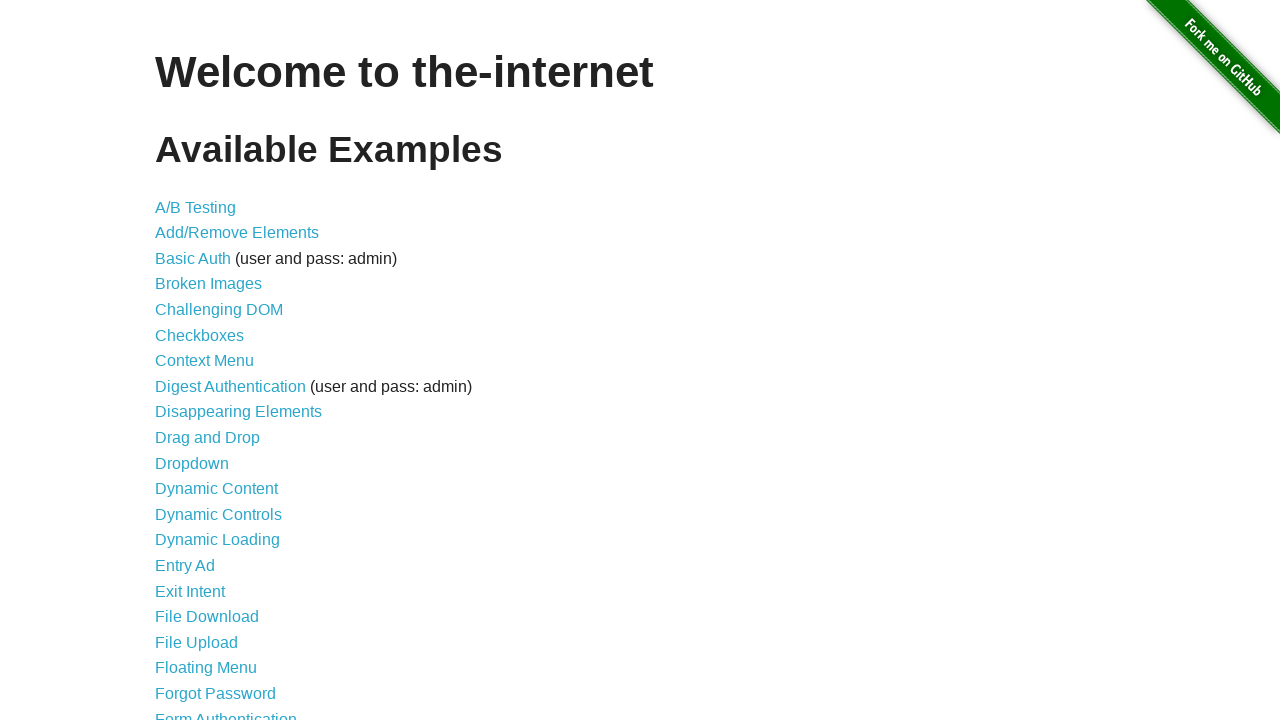

Clicked the 'A/B Testing' link at (196, 207) on text=A/B Testing
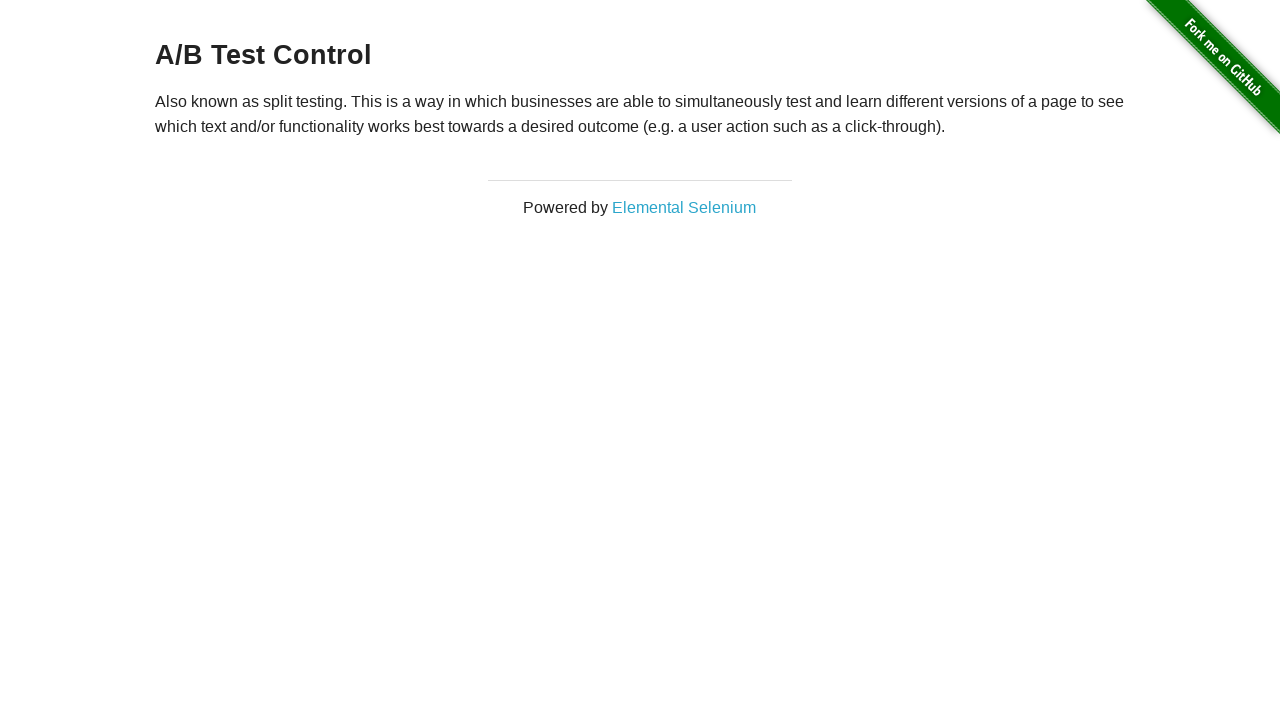

A/B Testing page loaded successfully
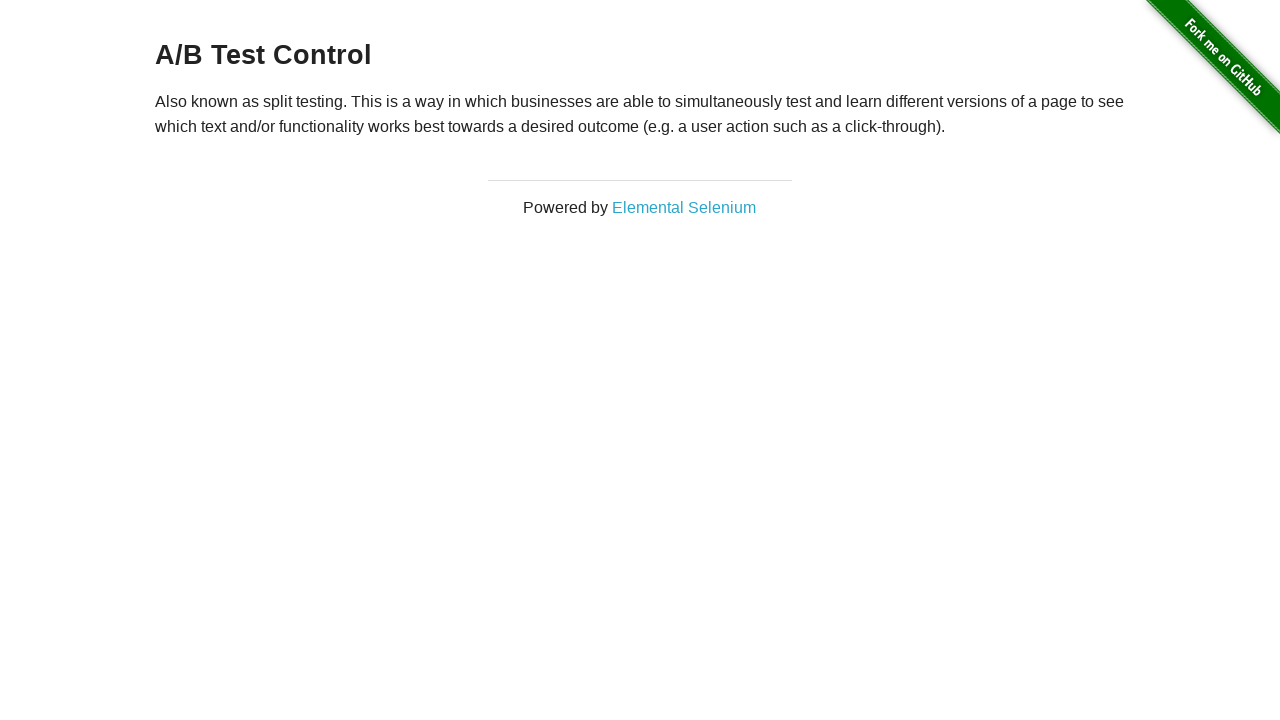

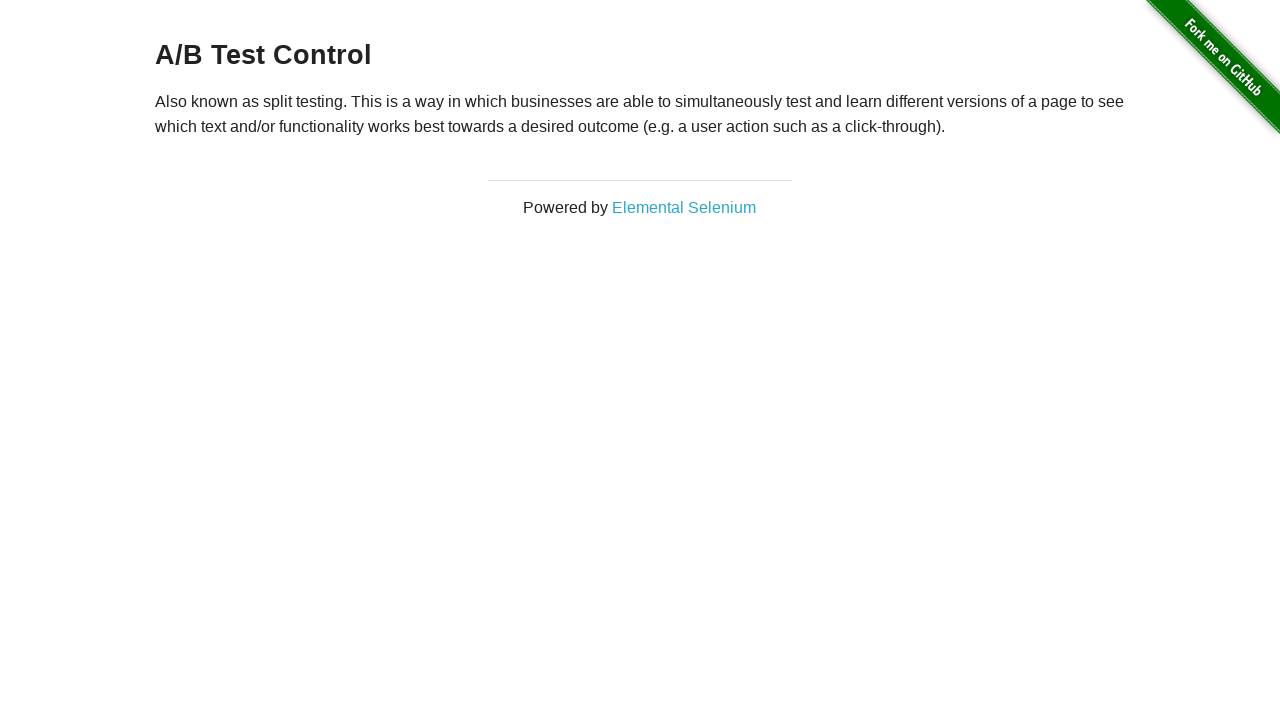